Tests nested frame navigation by clicking on the Nested Frames link and switching between frames

Starting URL: https://the-internet.herokuapp.com/frames

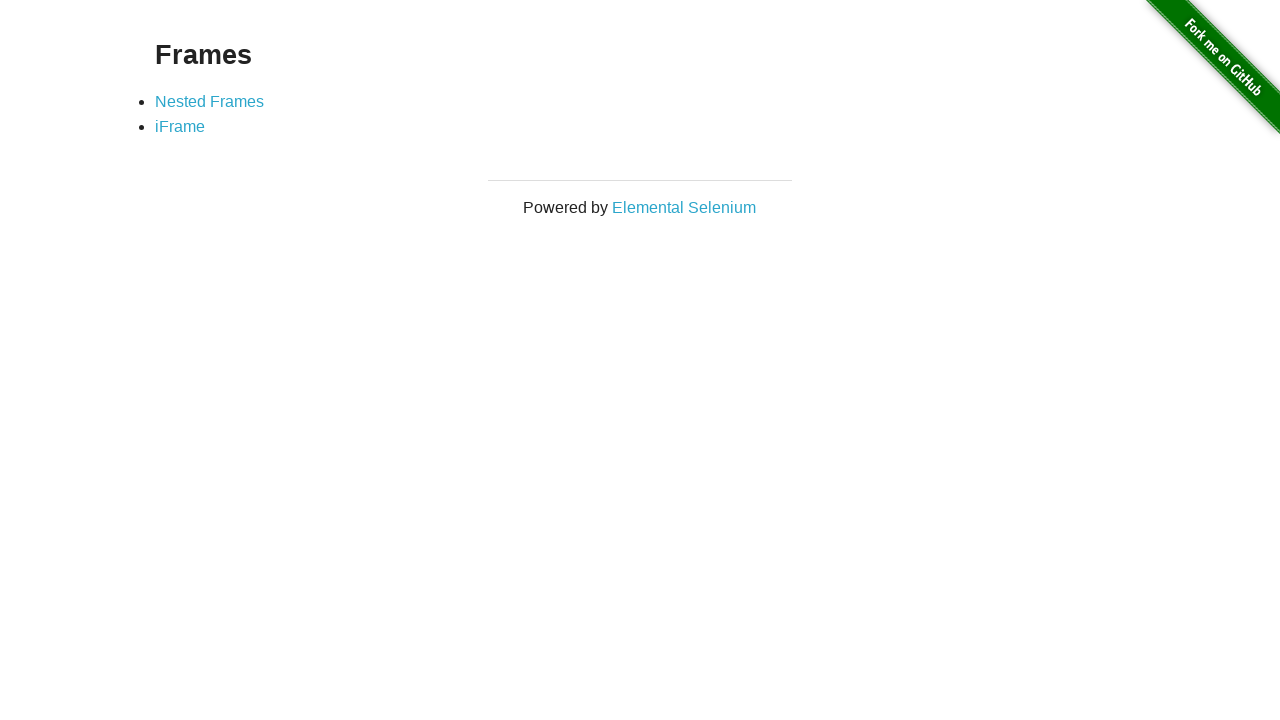

Clicked on Nested Frames link at (210, 101) on xpath=//a[text()='Nested Frames']
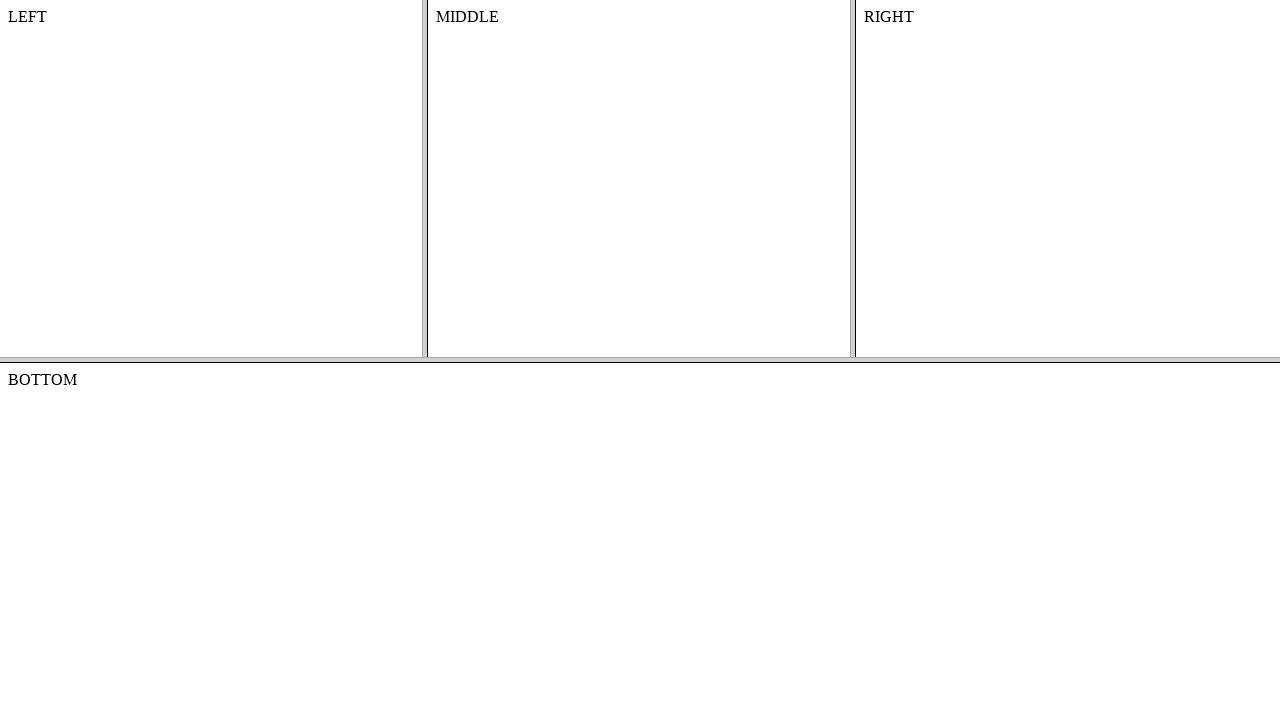

Nested frames page loaded
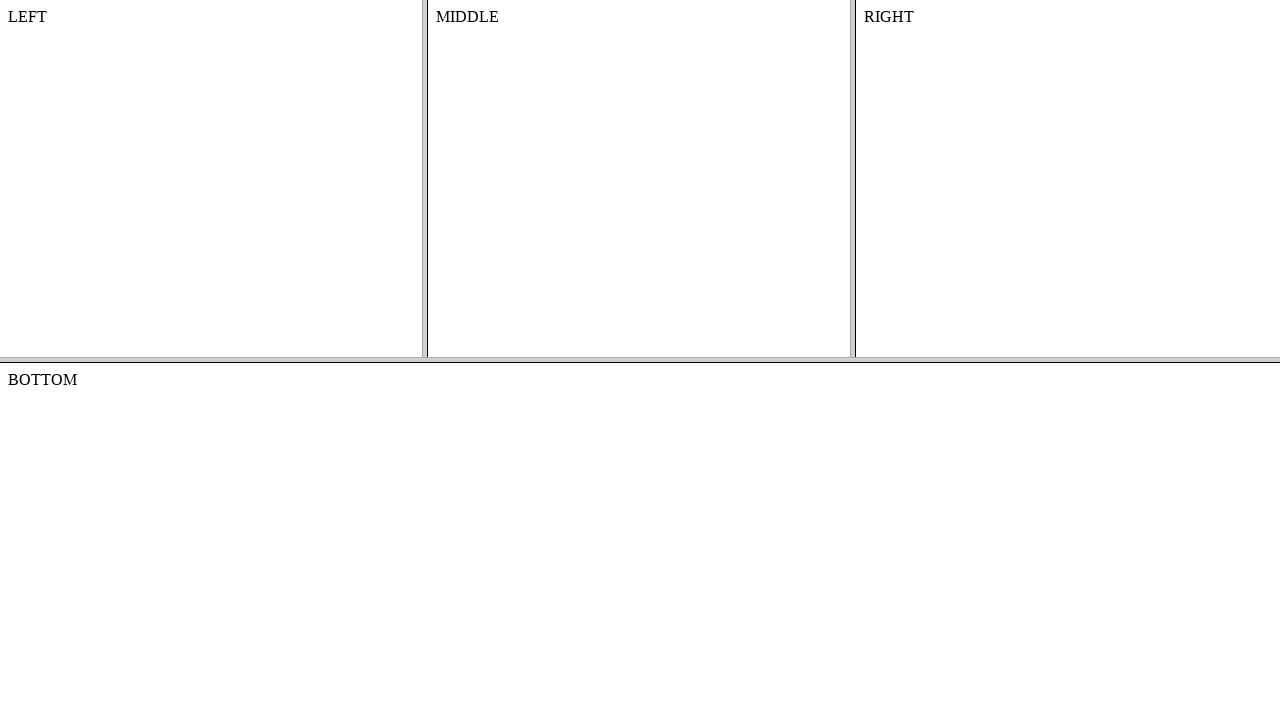

Located bottom frame element
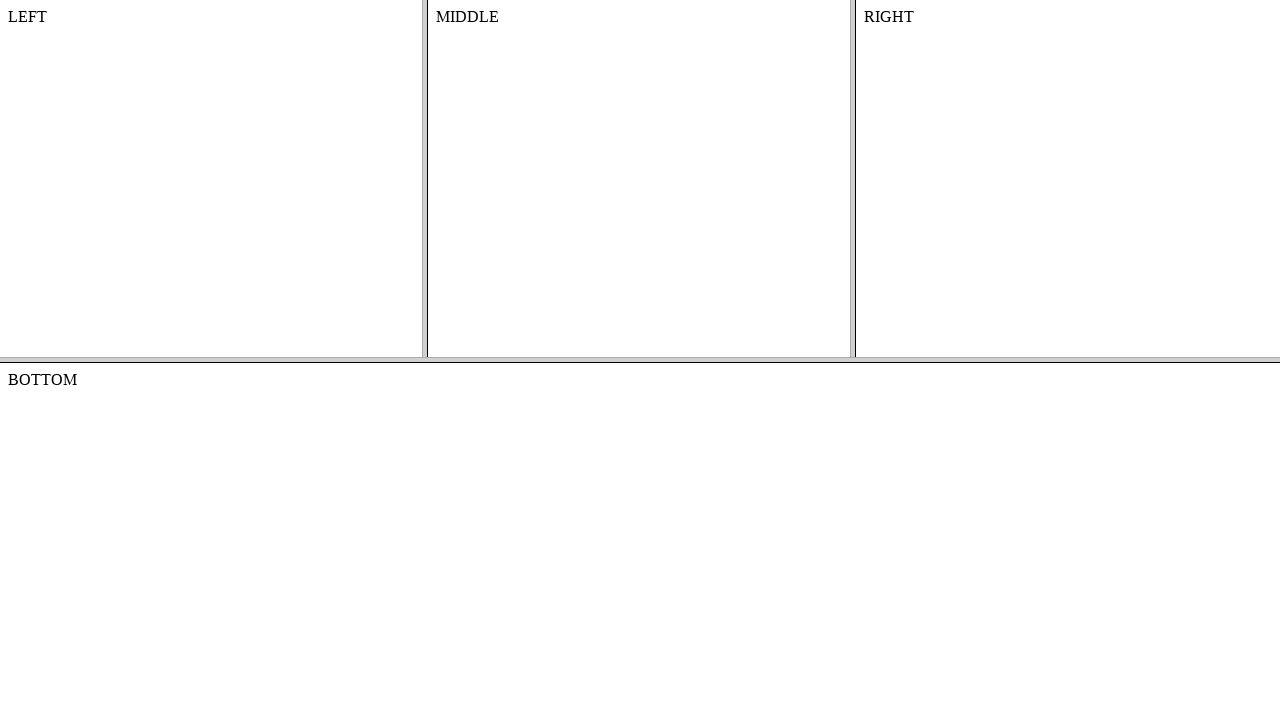

Located top frame element
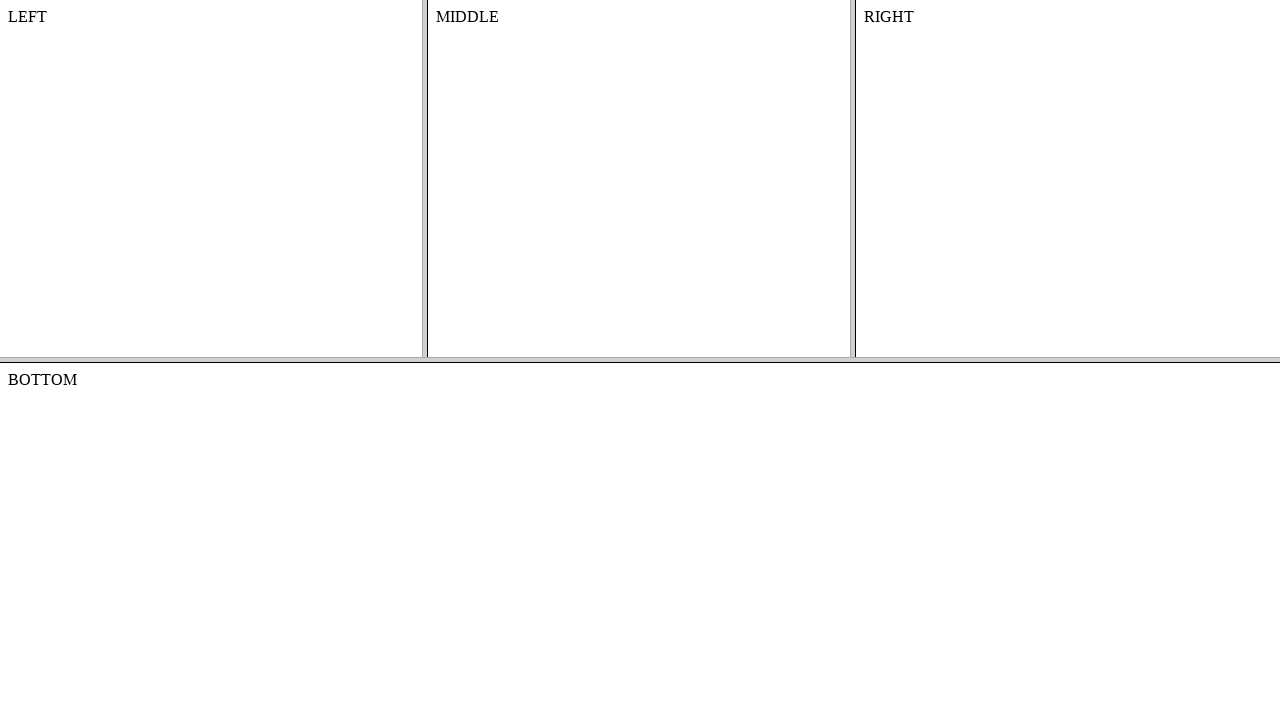

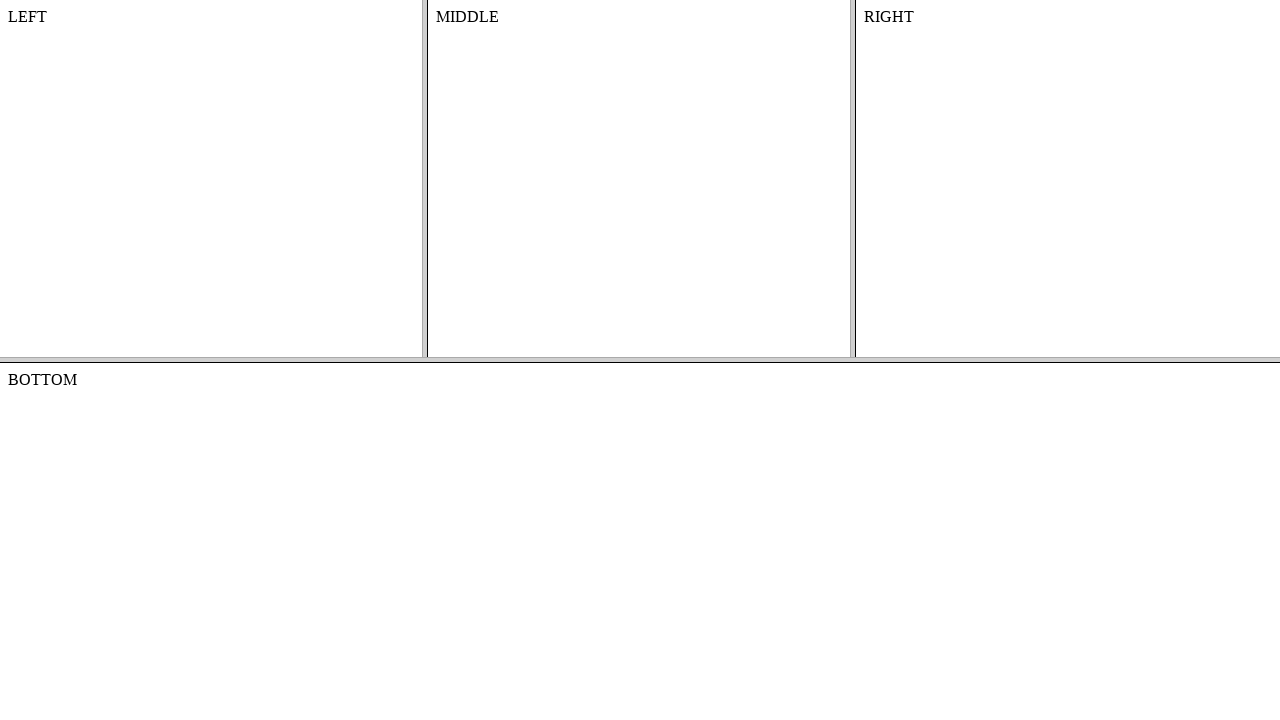